Tests mouse hover interactions on the Mount Sinai hospital website by hovering over the "About Us" navigation element and then the "Our Locations" navigation element to verify dropdown menu functionality.

Starting URL: https://www.mountsinai.org/

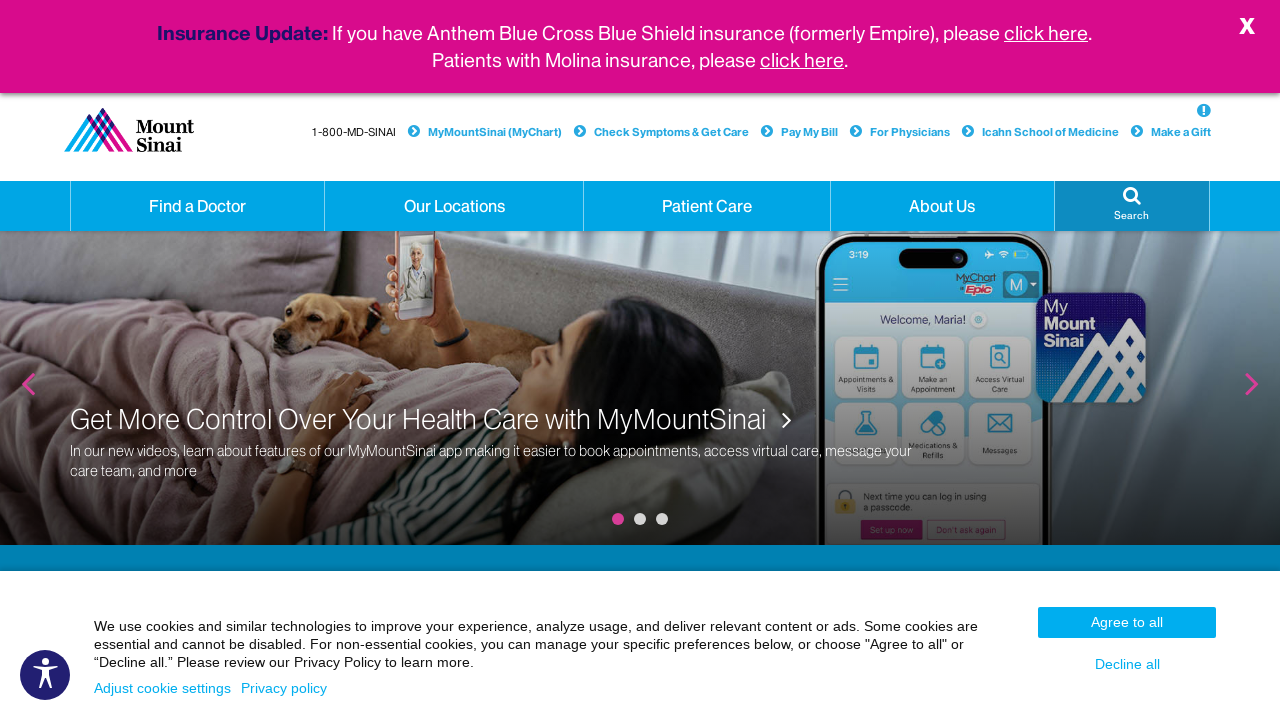

Hovered over 'About Us' navigation element at (942, 206) on xpath=//a[contains(text(), 'About Us') and @class='hidden-xs dropdown']
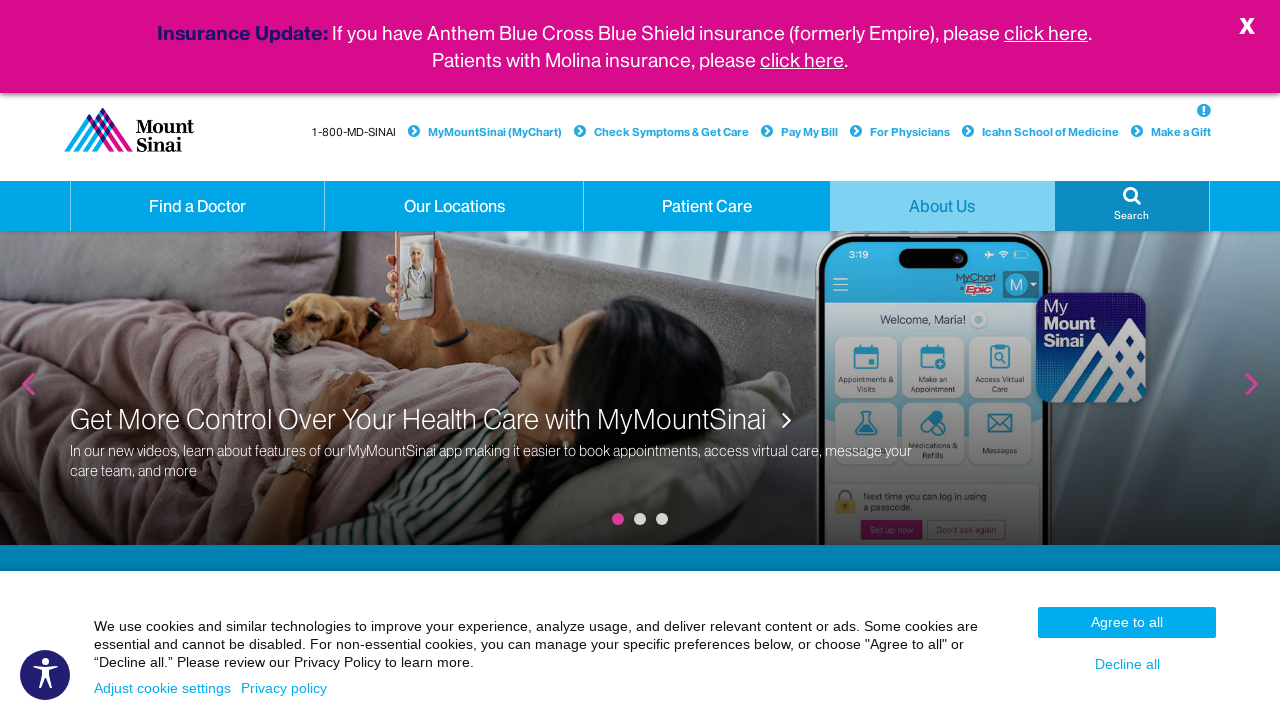

Waited 2 seconds for hover effect on About Us
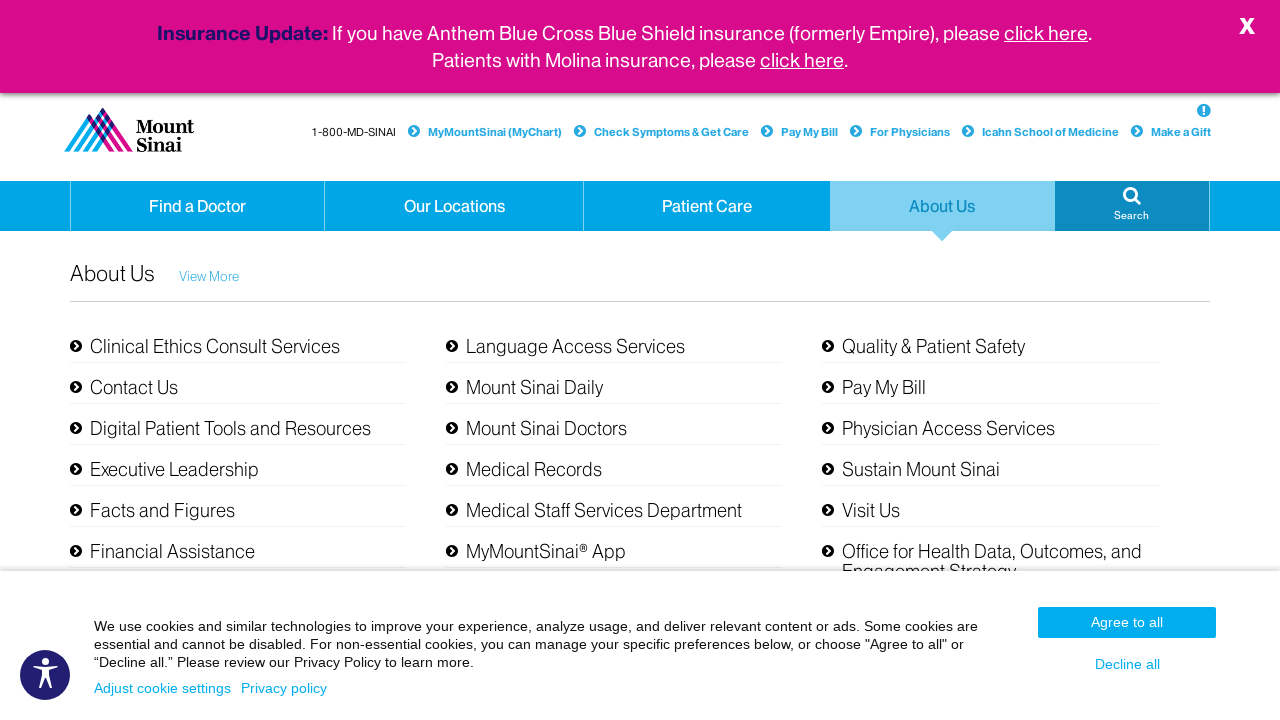

Hovered over 'Our Locations' navigation element at (454, 206) on xpath=//a[normalize-space(text())='Our Locations' and @class='hidden-xs dropdown
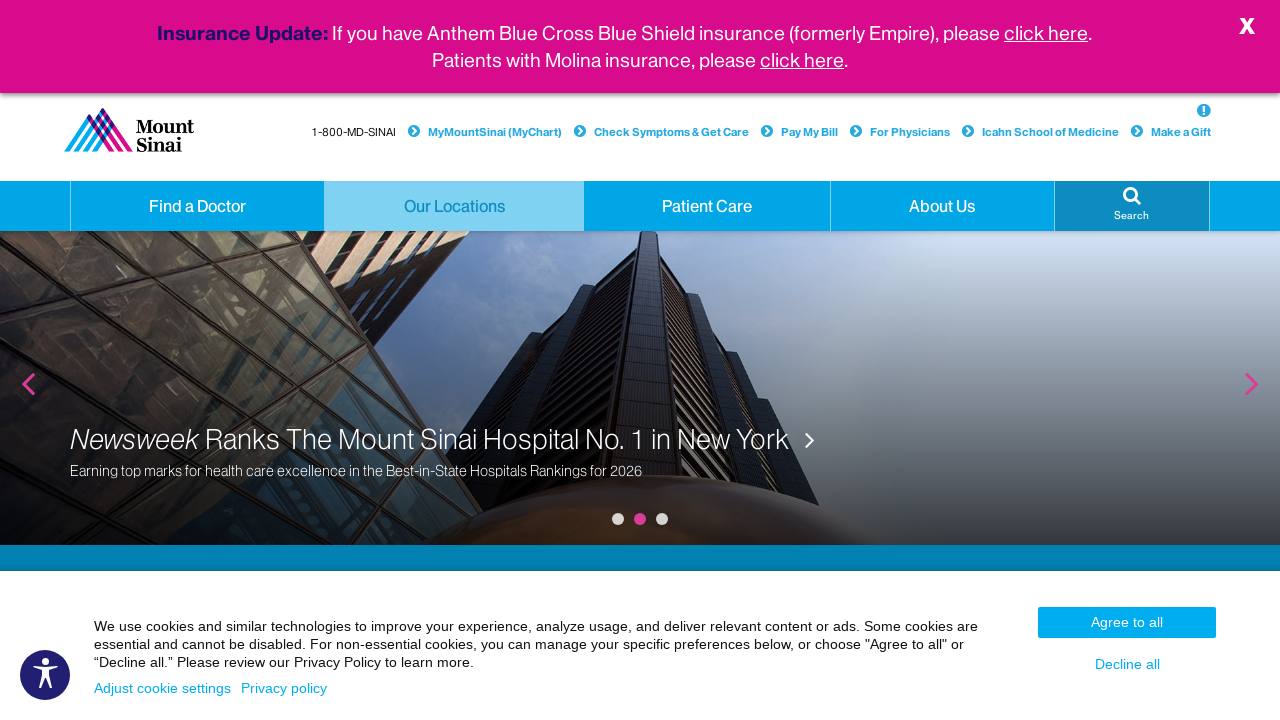

Waited 2 seconds for Our Locations dropdown to appear
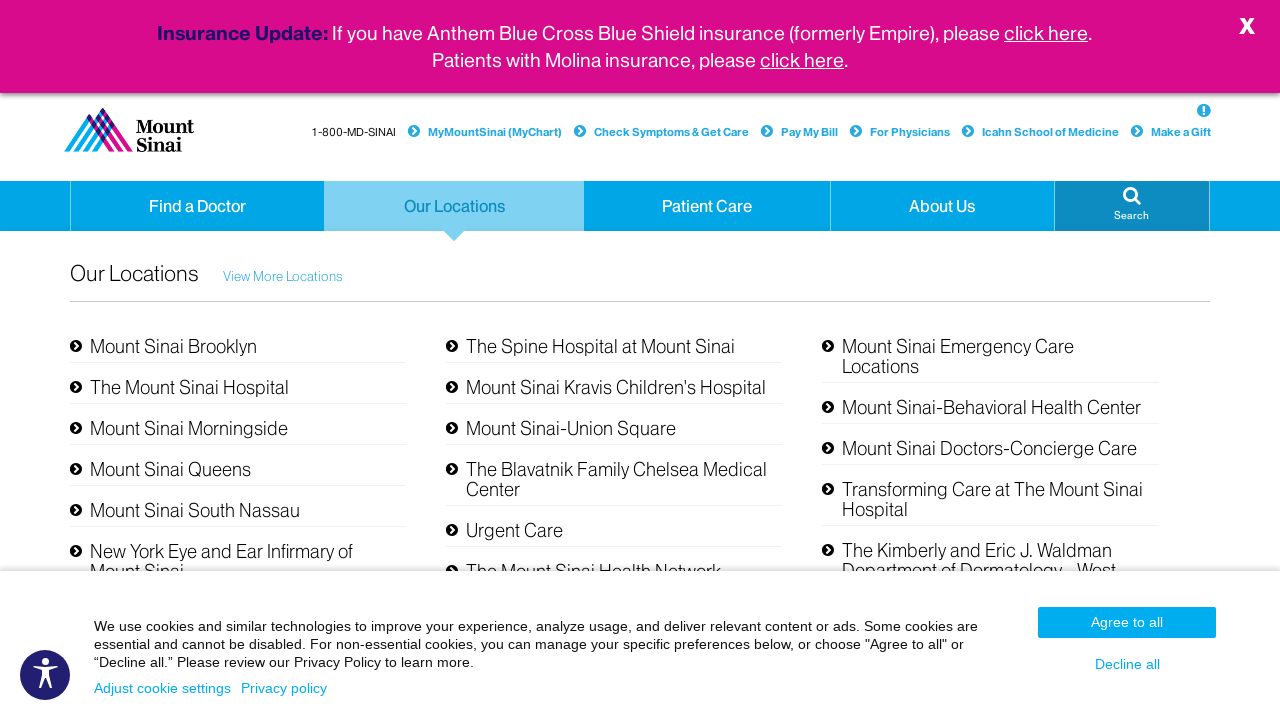

Retrieved text content from Our Locations element: '
                            
                            Our Locations
                        '
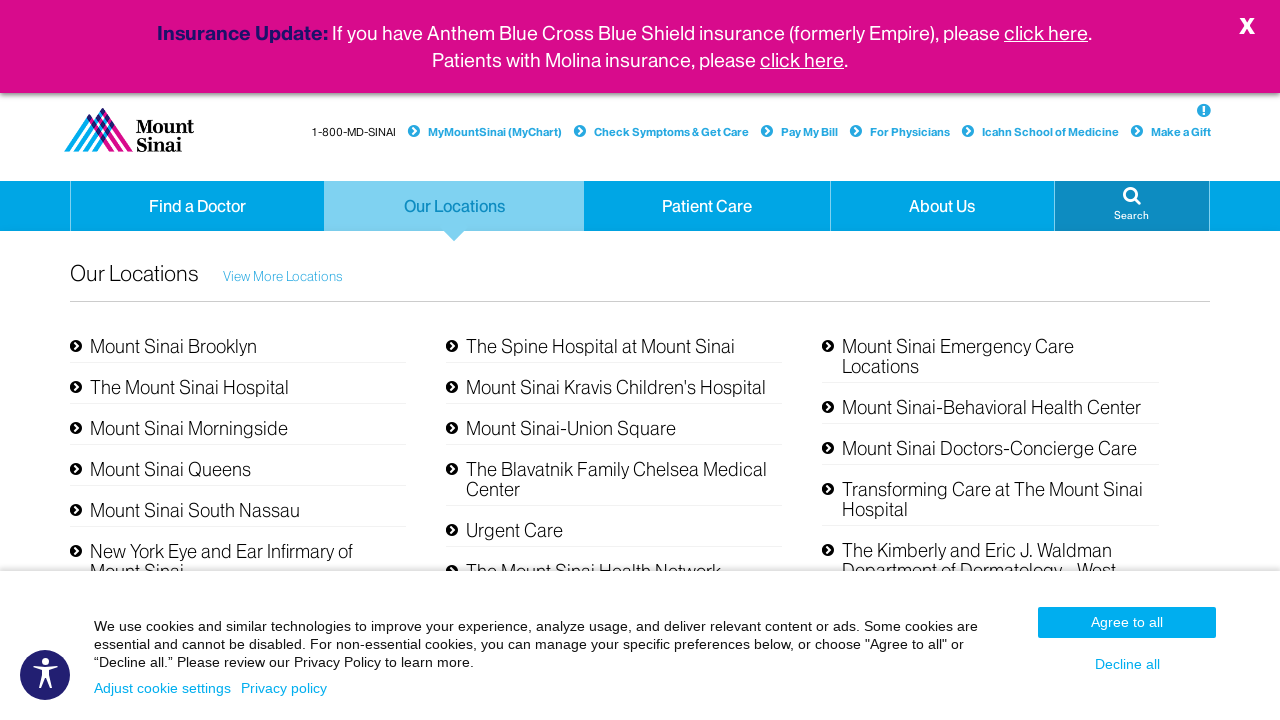

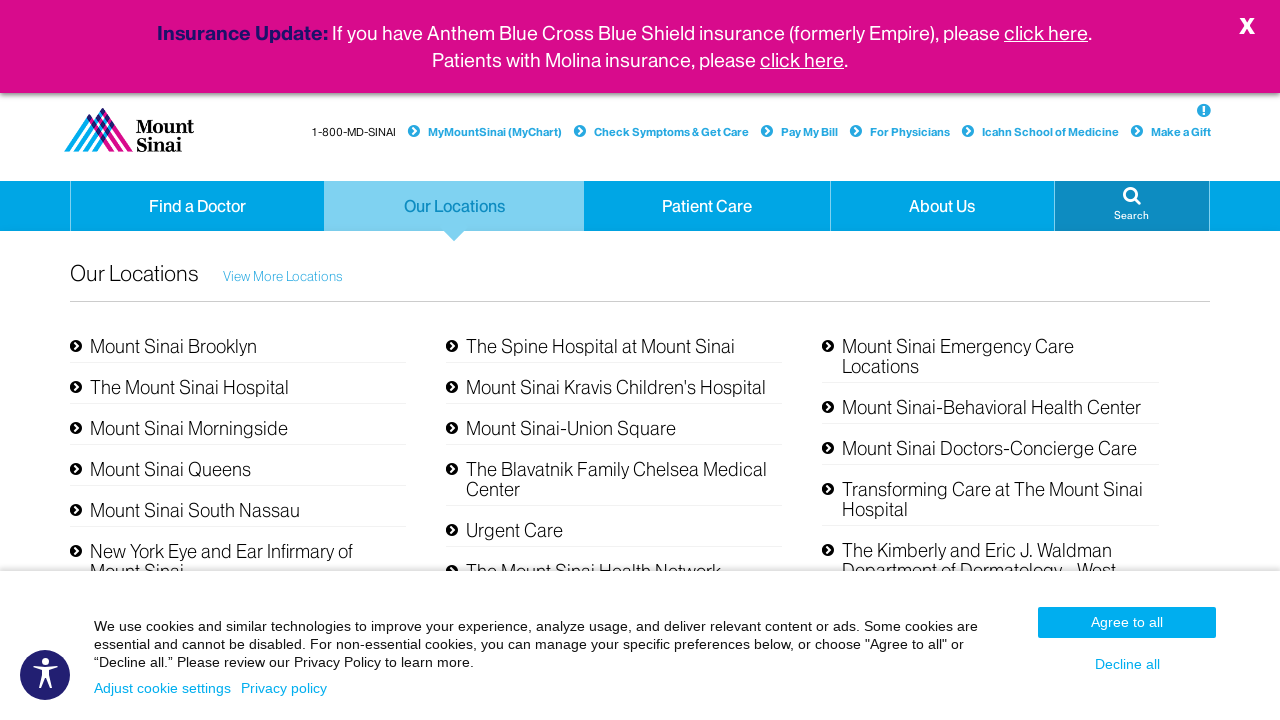